Tests checkbox functionality by clicking on checkboxes to toggle their checked state

Starting URL: https://the-internet.herokuapp.com/

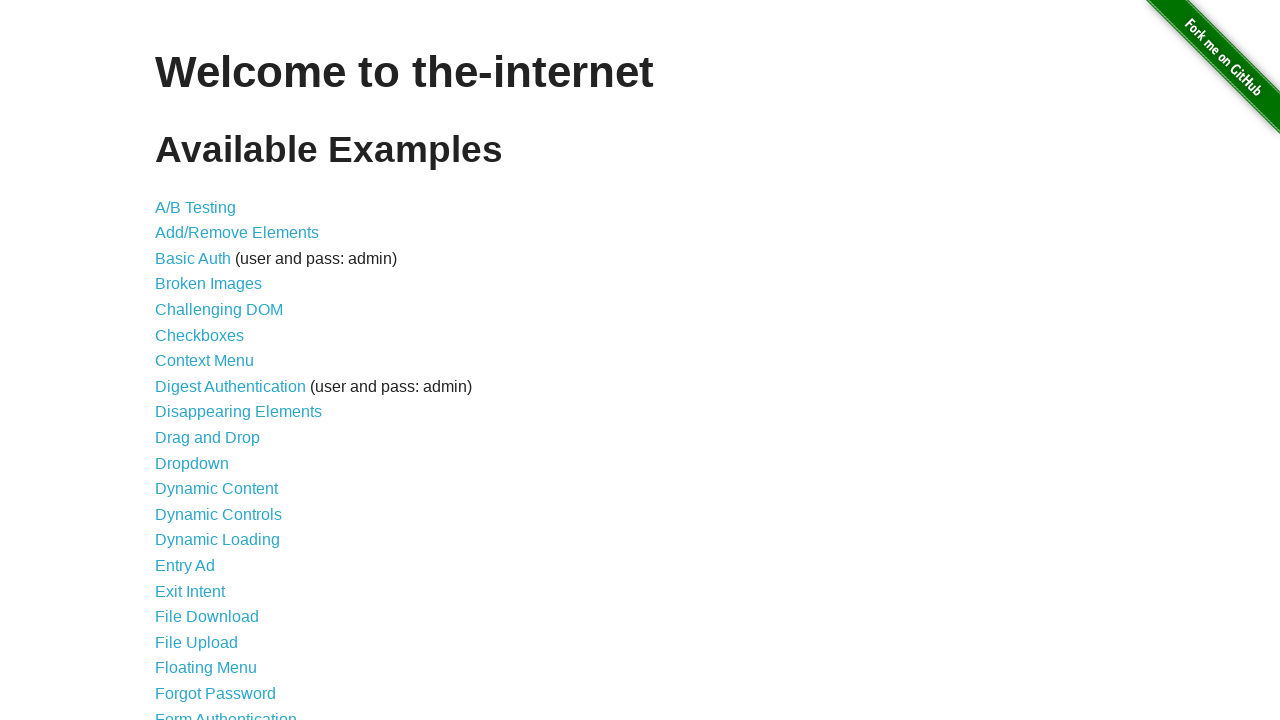

Clicked on Checkboxes link to navigate to checkbox test page at (200, 335) on text=Checkboxes
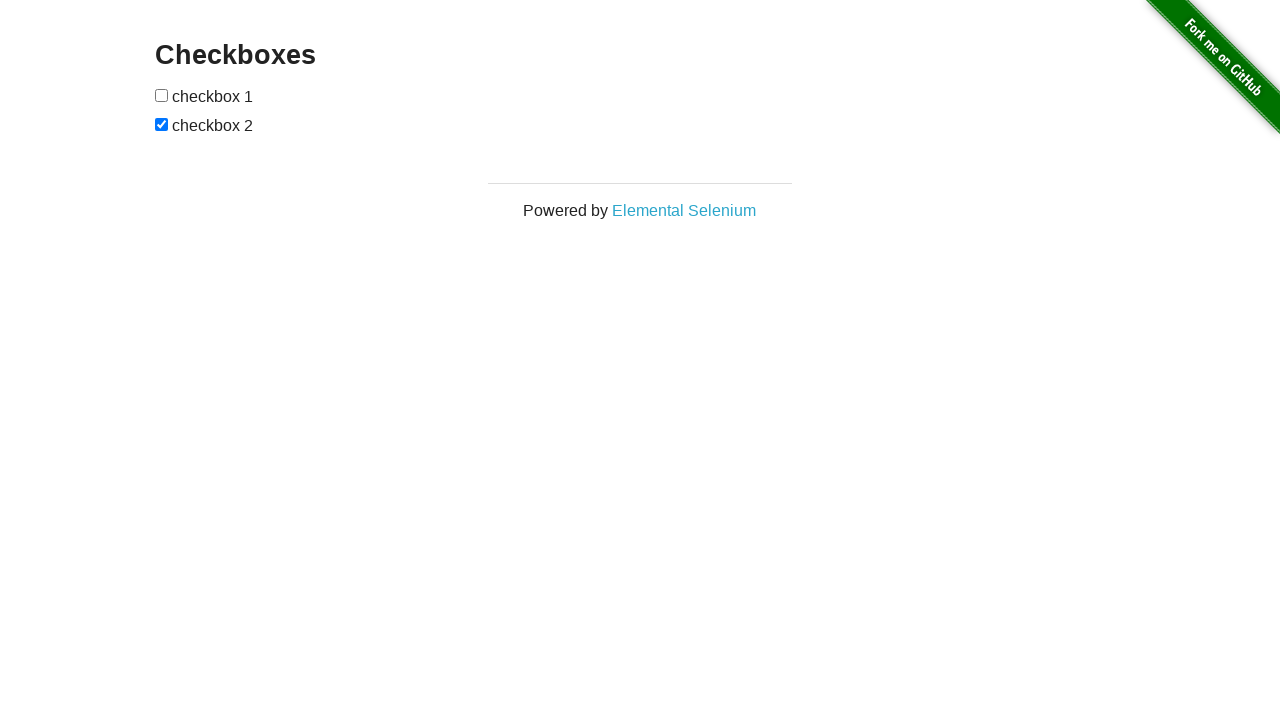

Toggled first checkbox to check it at (162, 95) on xpath=//*[@id='checkboxes']/input[1]
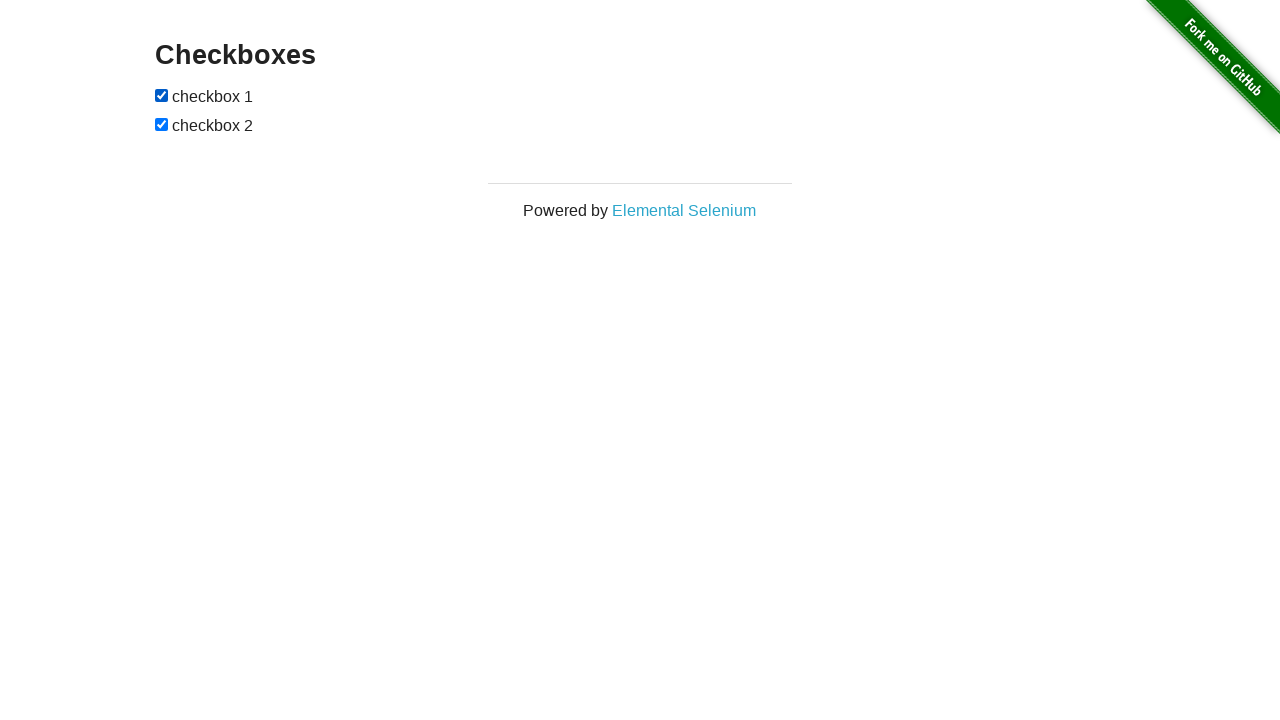

Toggled second checkbox to uncheck it at (162, 124) on xpath=//*[@id='checkboxes']/input[2]
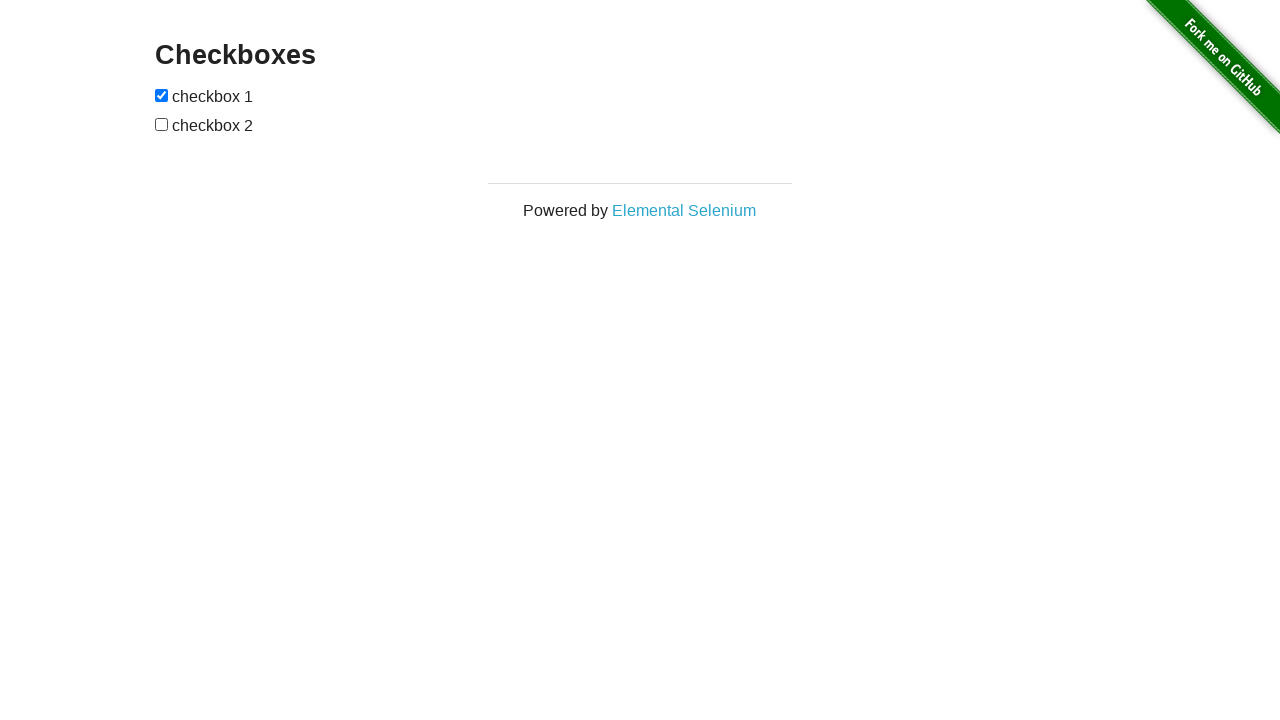

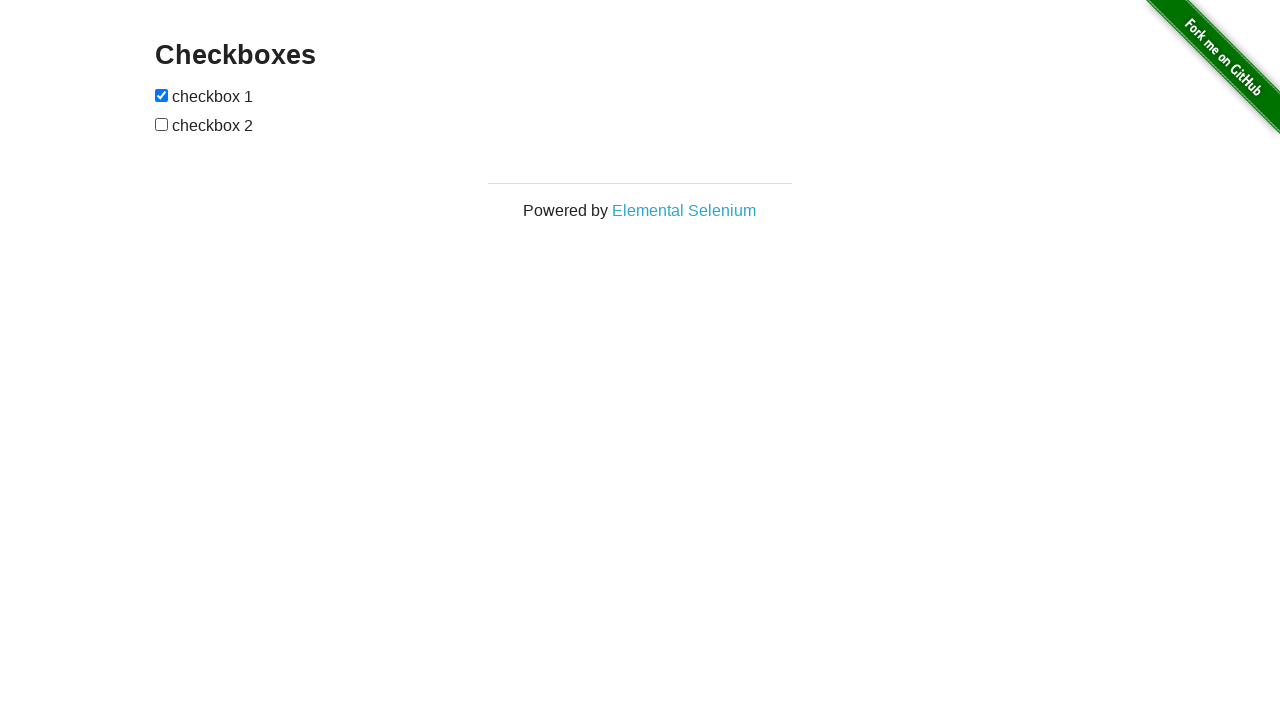